Tests a page with delayed elements by waiting for a verify button to become clickable, clicking it, and verifying a success message appears.

Starting URL: http://suninjuly.github.io/wait2.html

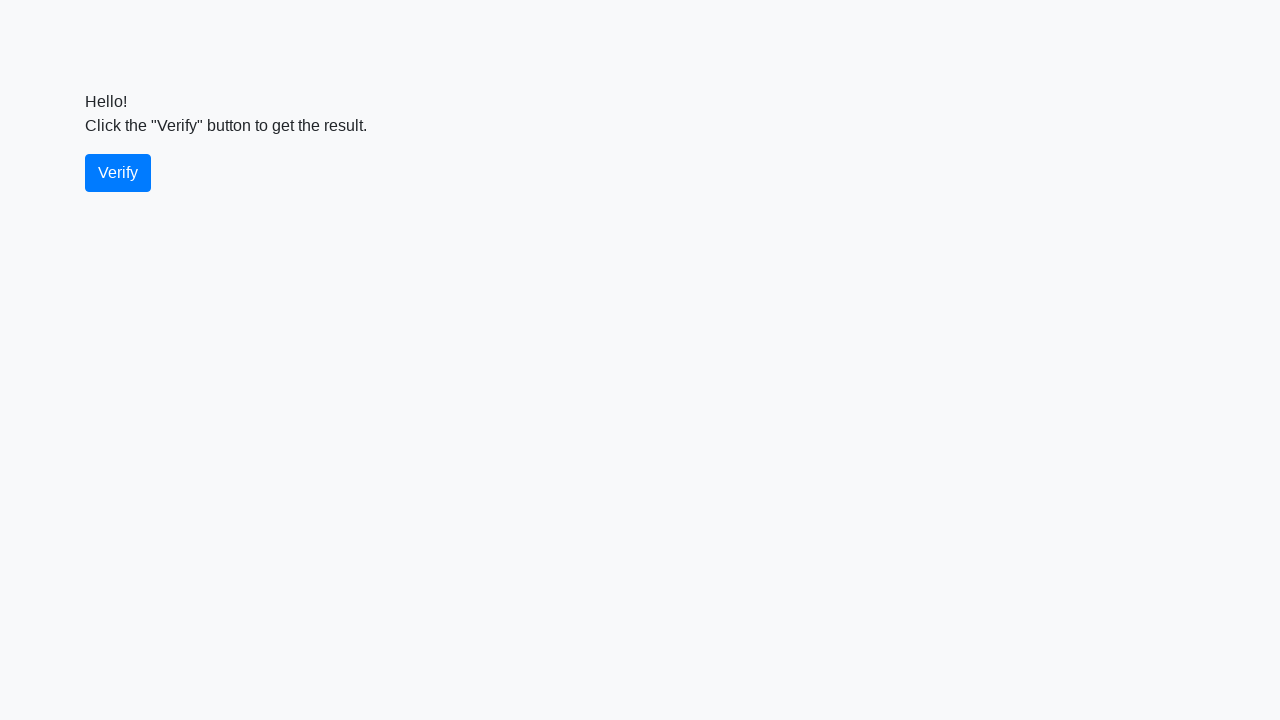

Waited for verify button to become visible
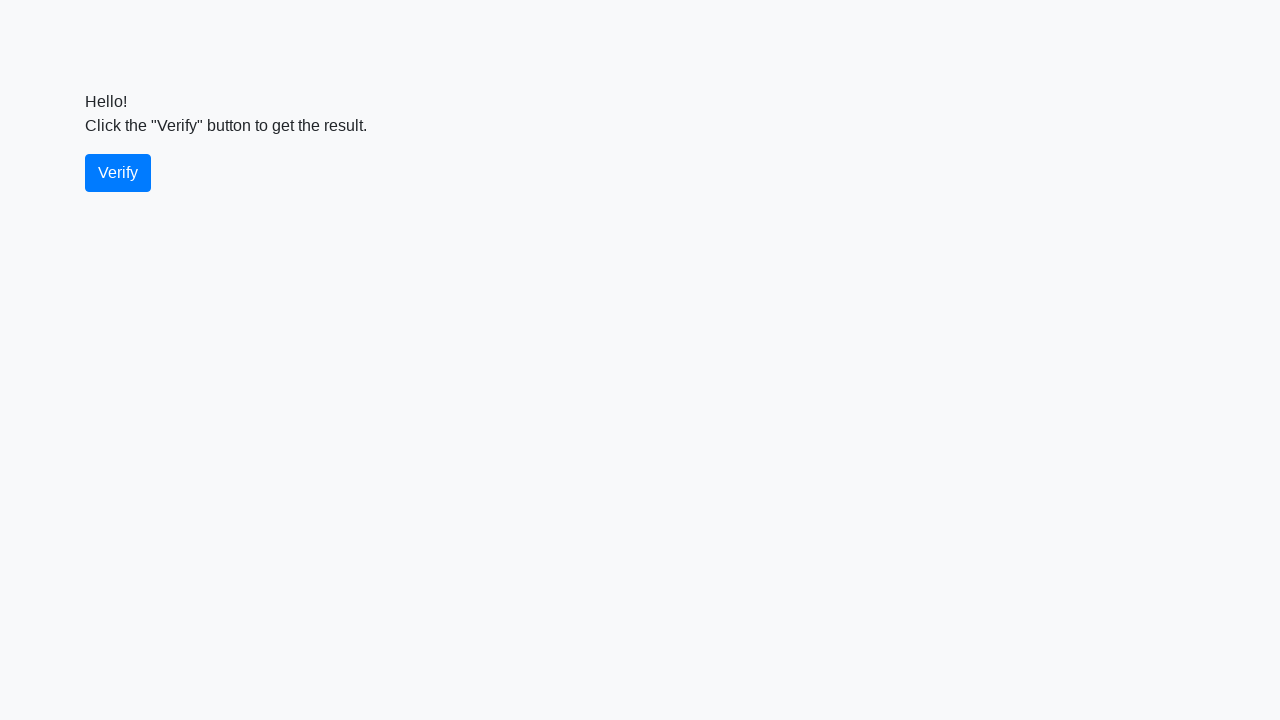

Clicked the verify button at (118, 173) on #verify
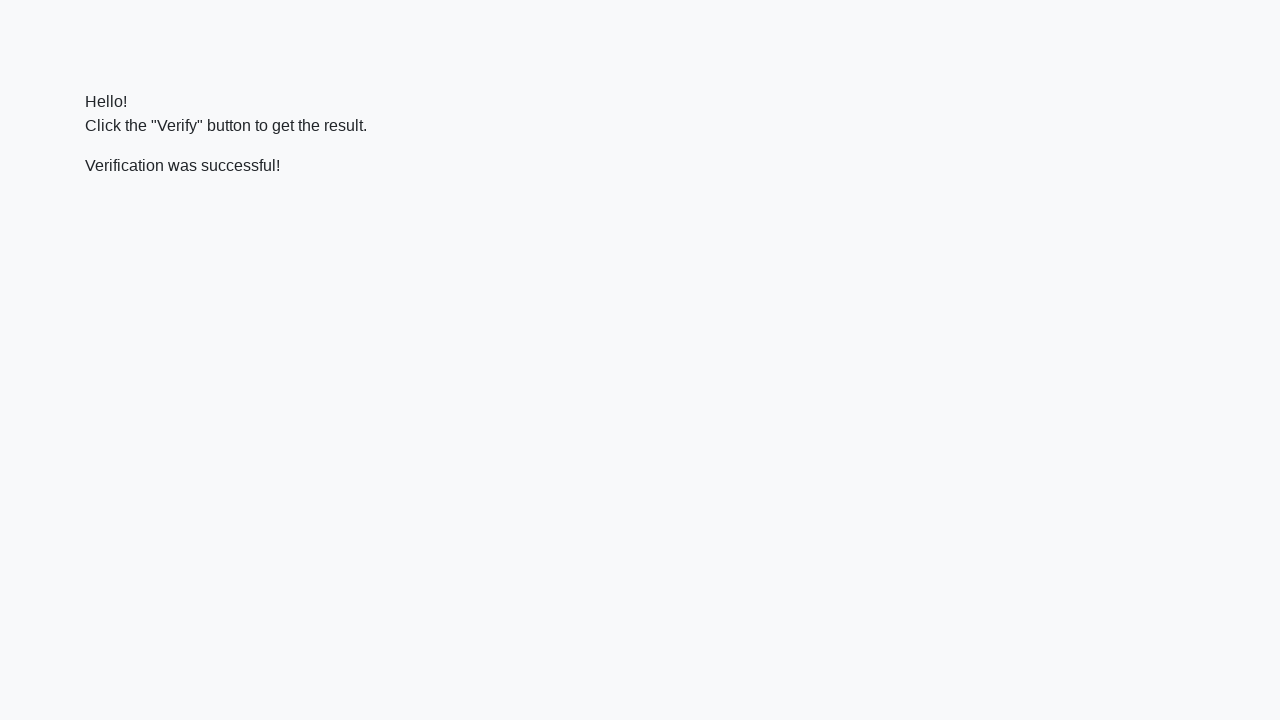

Waited for success message to appear
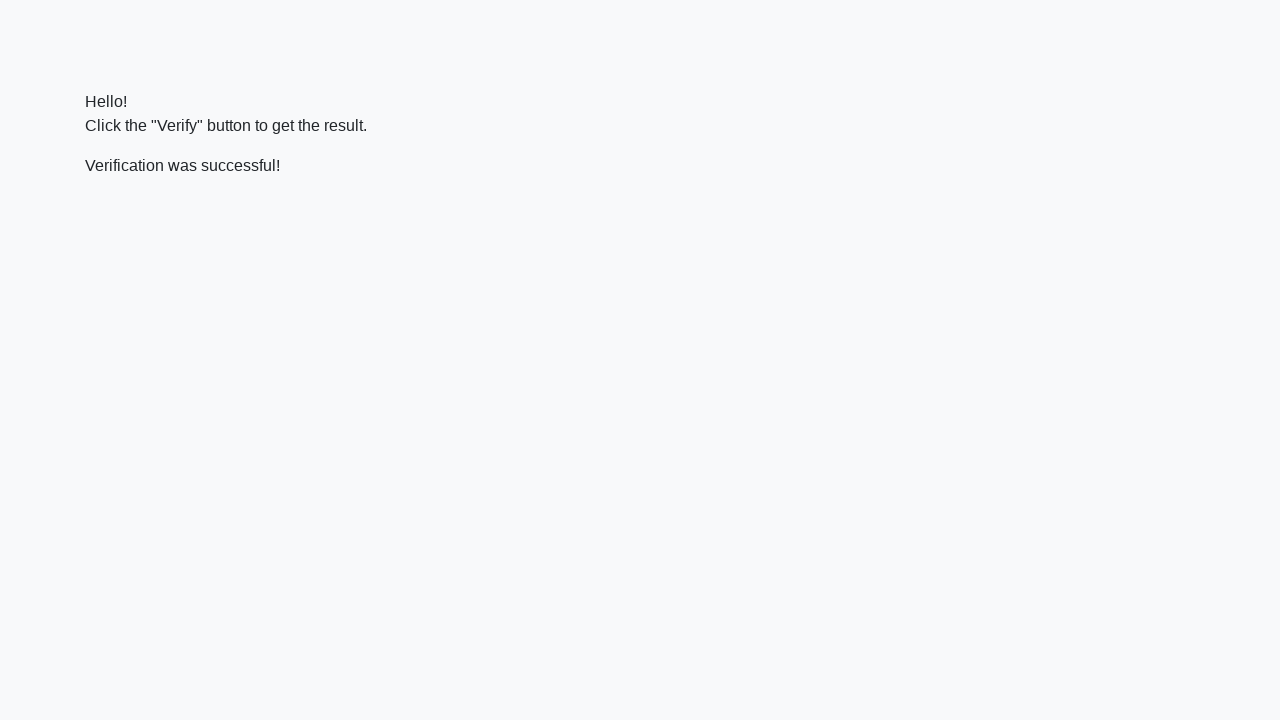

Located the verify message element
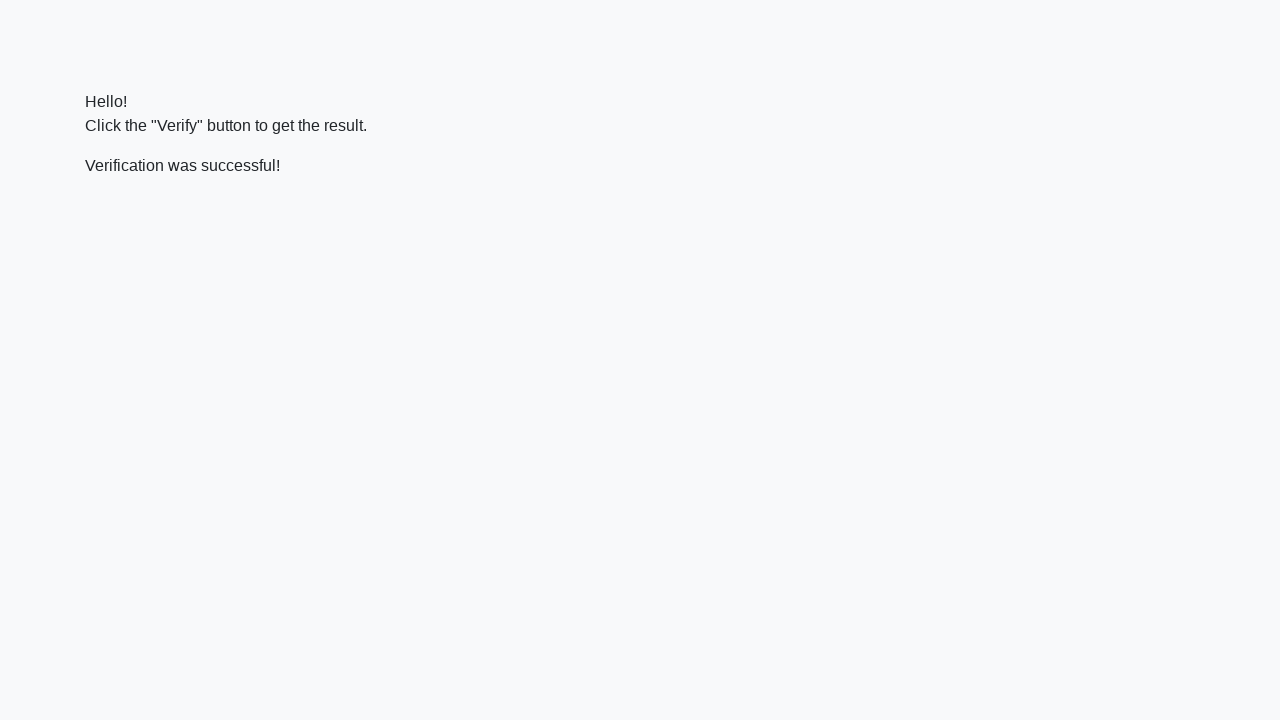

Verified success message contains 'successful'
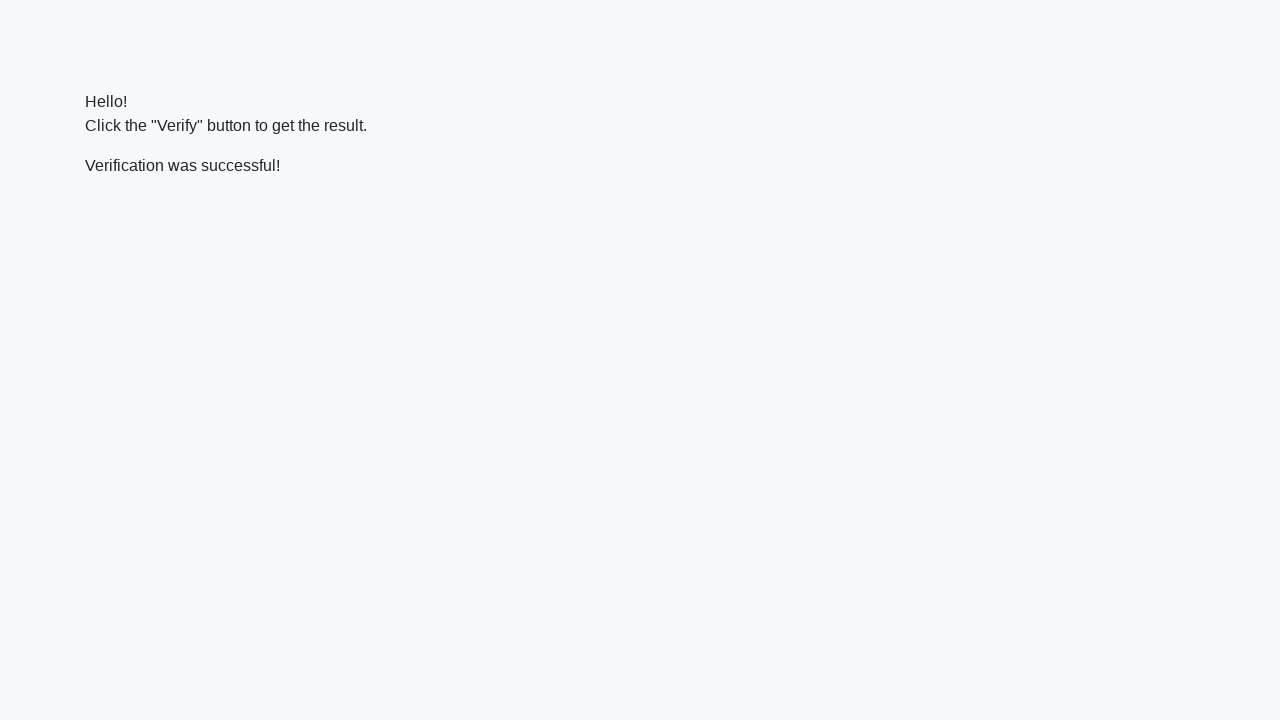

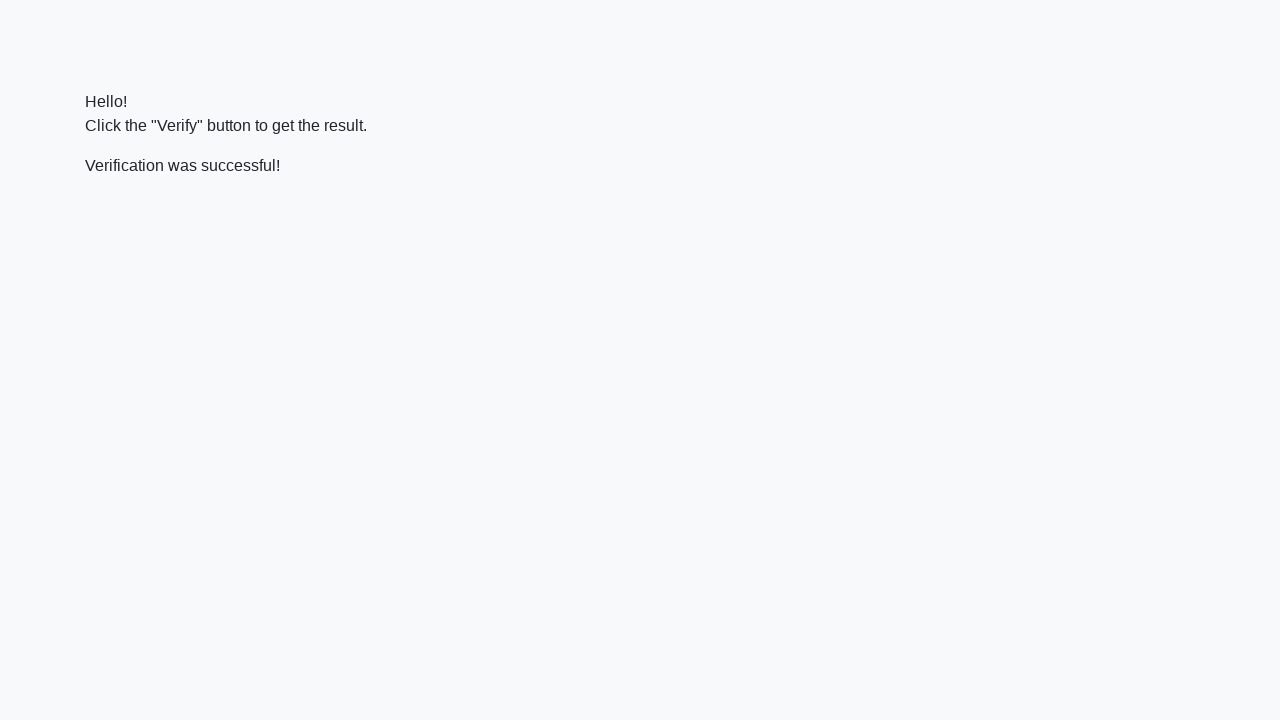